Tests multi-level menu hover functionality by hovering over main menu items, sub-items, and clicking on a nested sub-sub-item

Starting URL: https://demoqa.com/menu

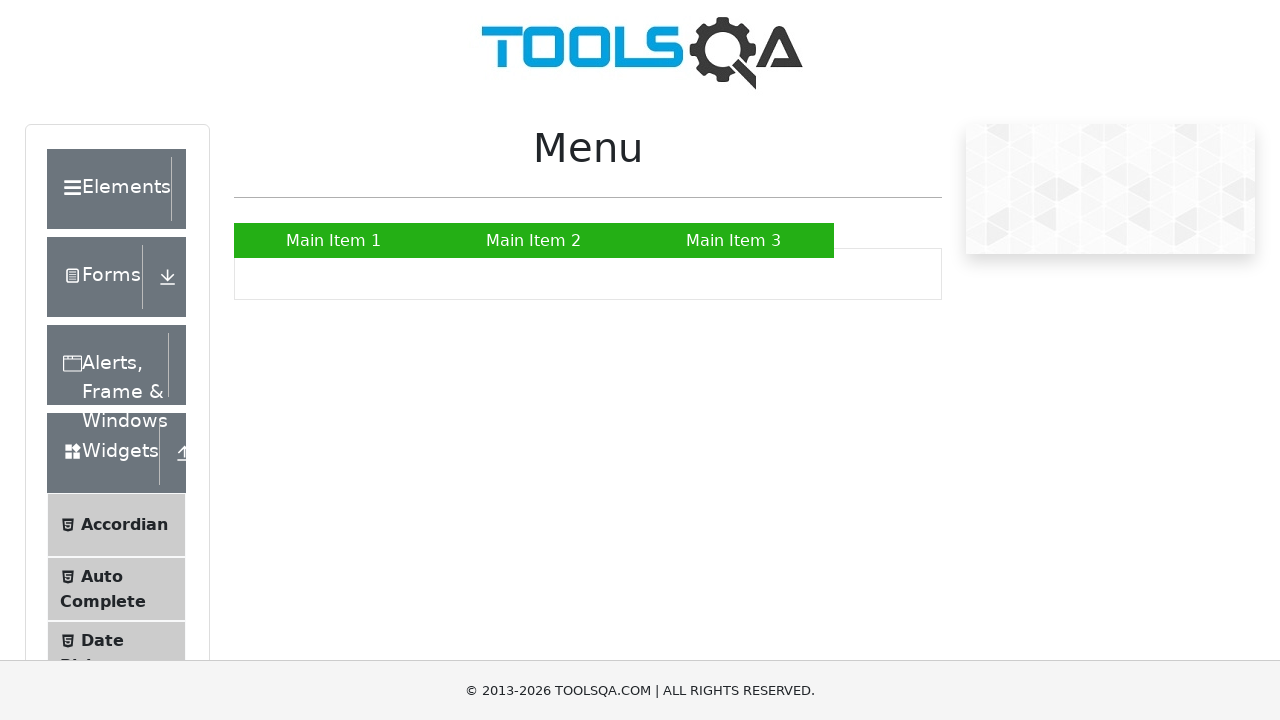

Hovered over Main Item 2 to reveal submenu at (534, 240) on xpath=//a[text()='Main Item 2']
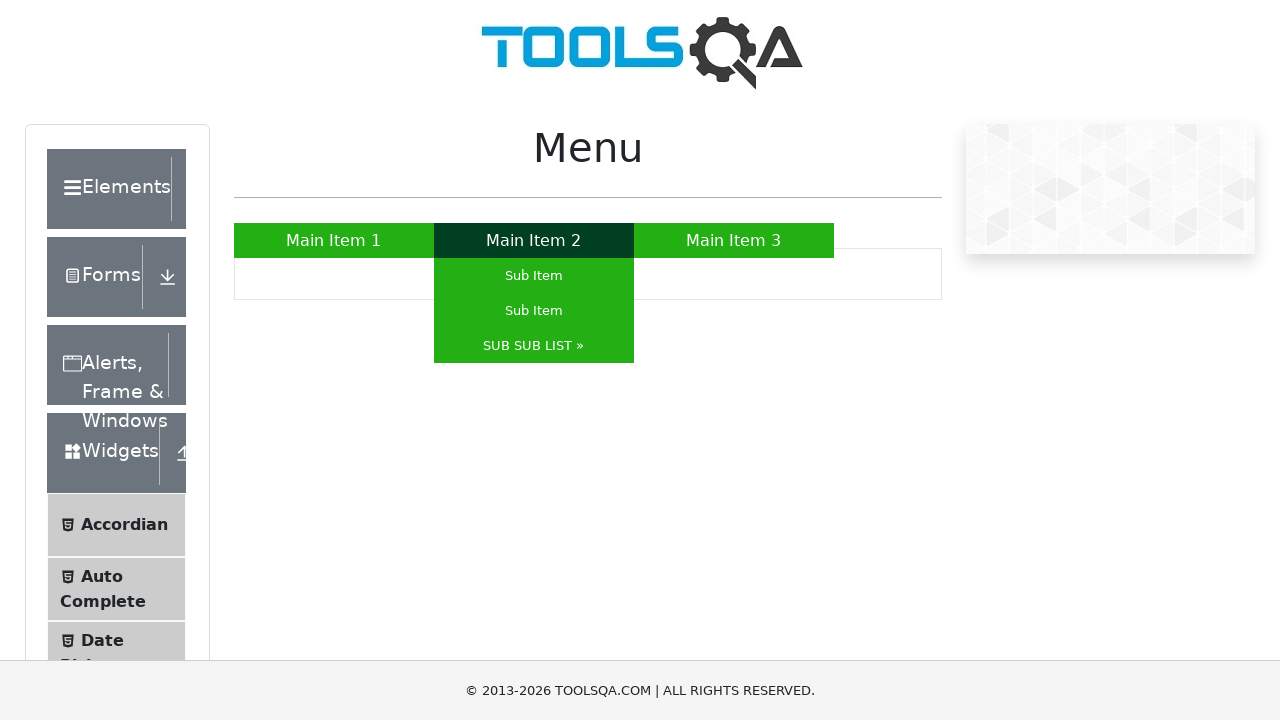

Hovered over SUB SUB LIST submenu to reveal nested items at (534, 346) on xpath=//a[contains(text(),'SUB SUB LIST')]
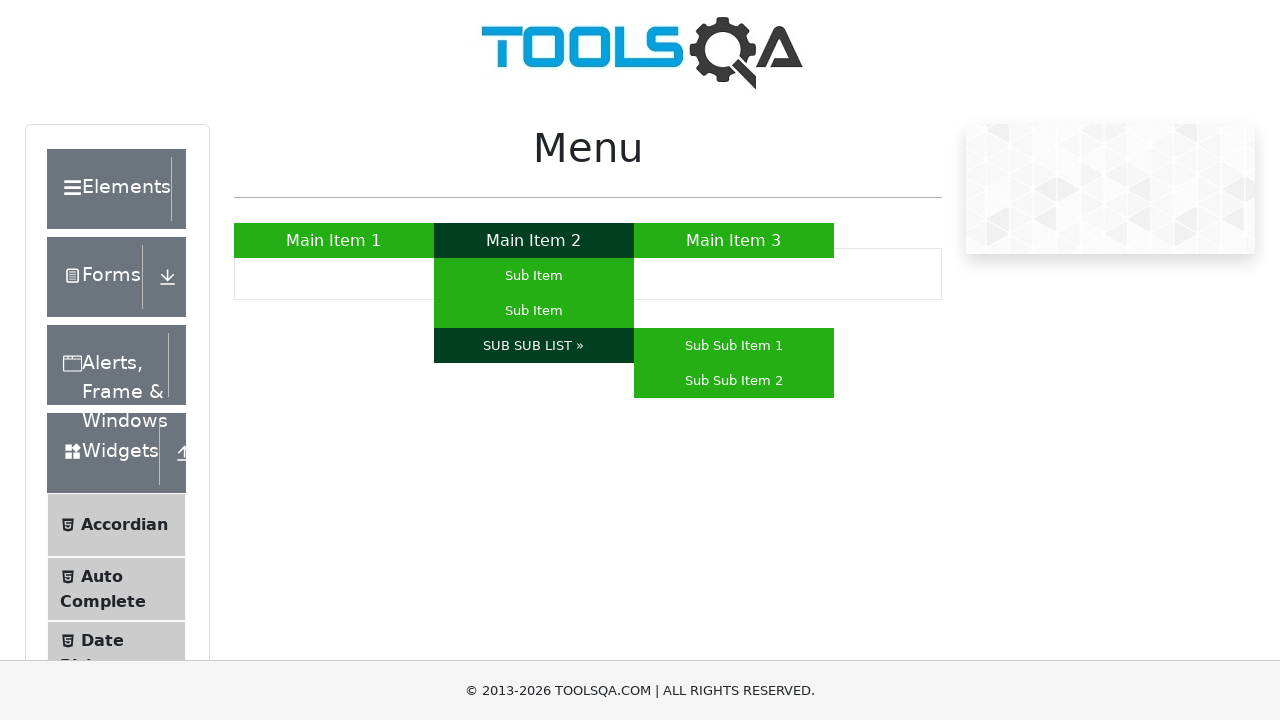

Sub Sub Item 1 became visible
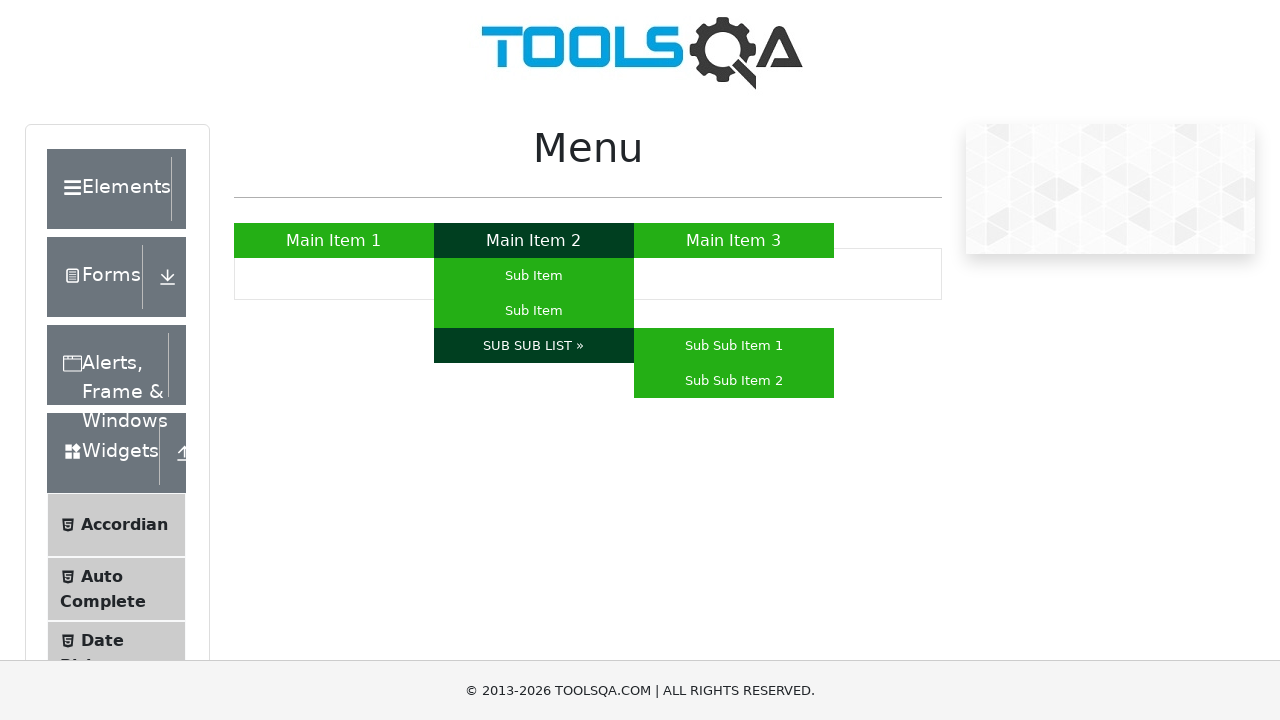

Hovered over Sub Sub Item 1 at (734, 346) on xpath=//a[contains(text(),'Sub Sub Item 1')]
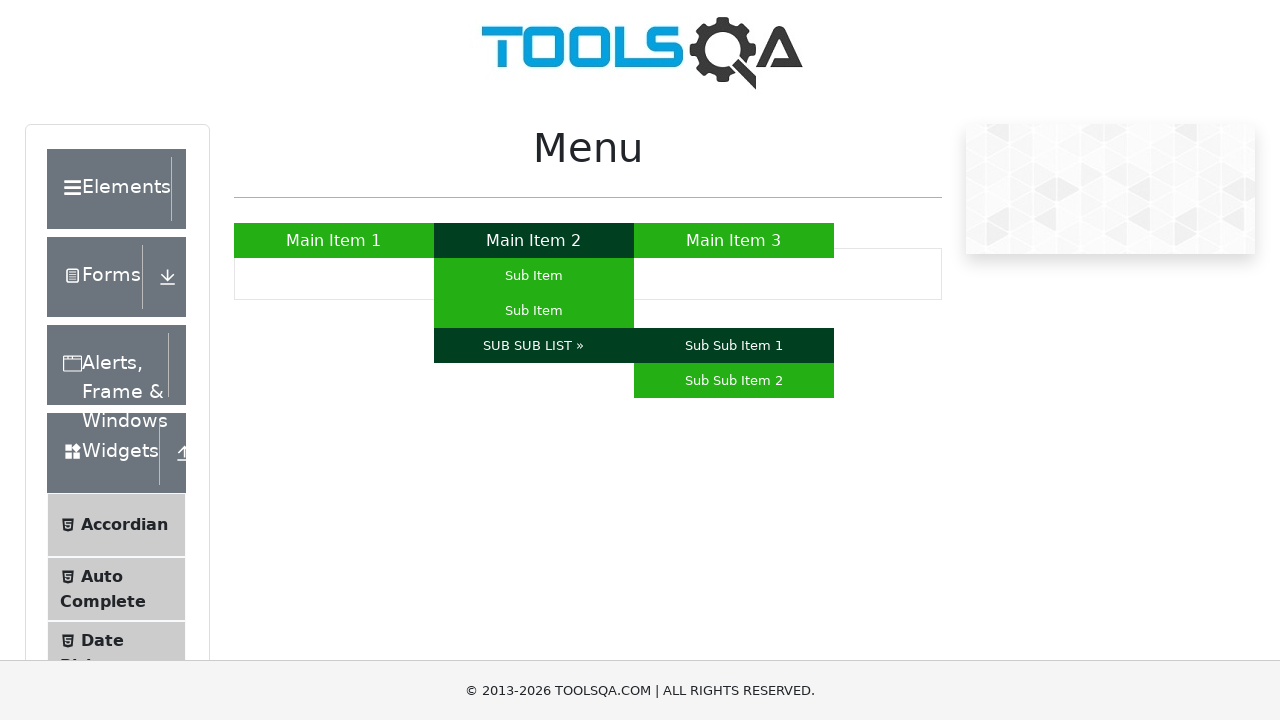

Clicked on Sub Sub Item 1 at (734, 346) on xpath=//a[contains(text(),'Sub Sub Item 1')]
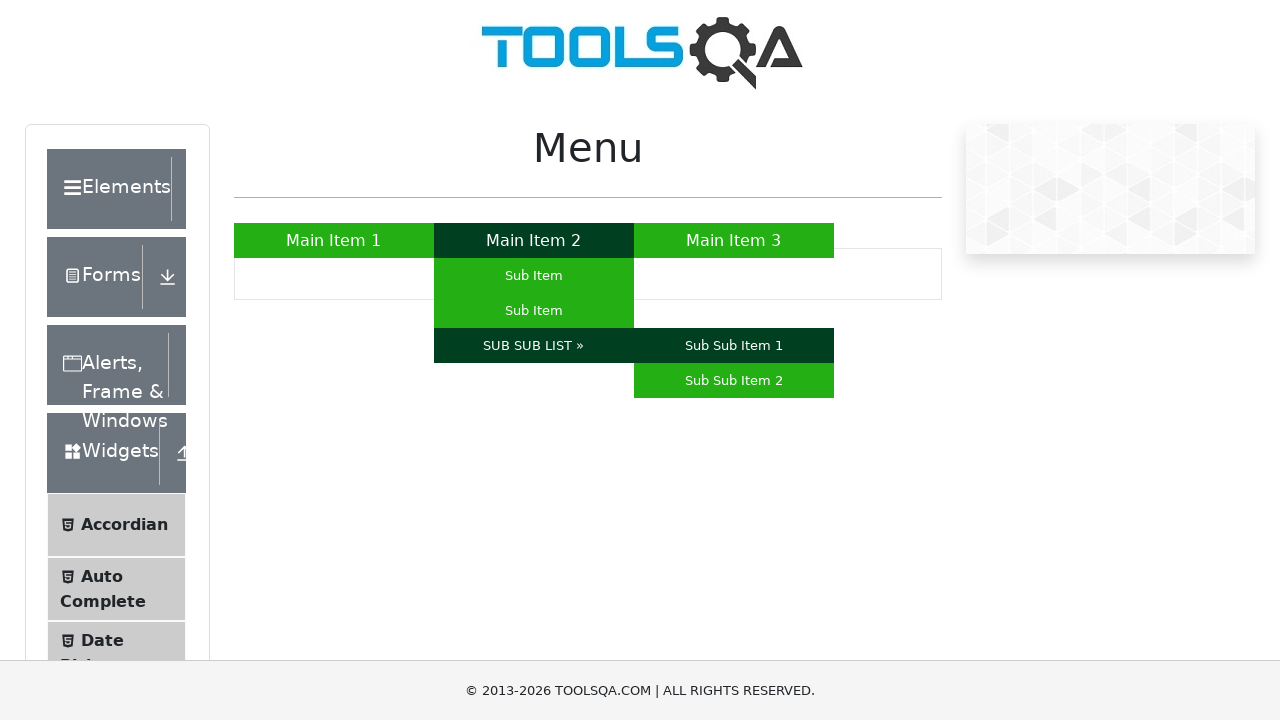

Verified Sub Sub Item 1 text content matches expected value
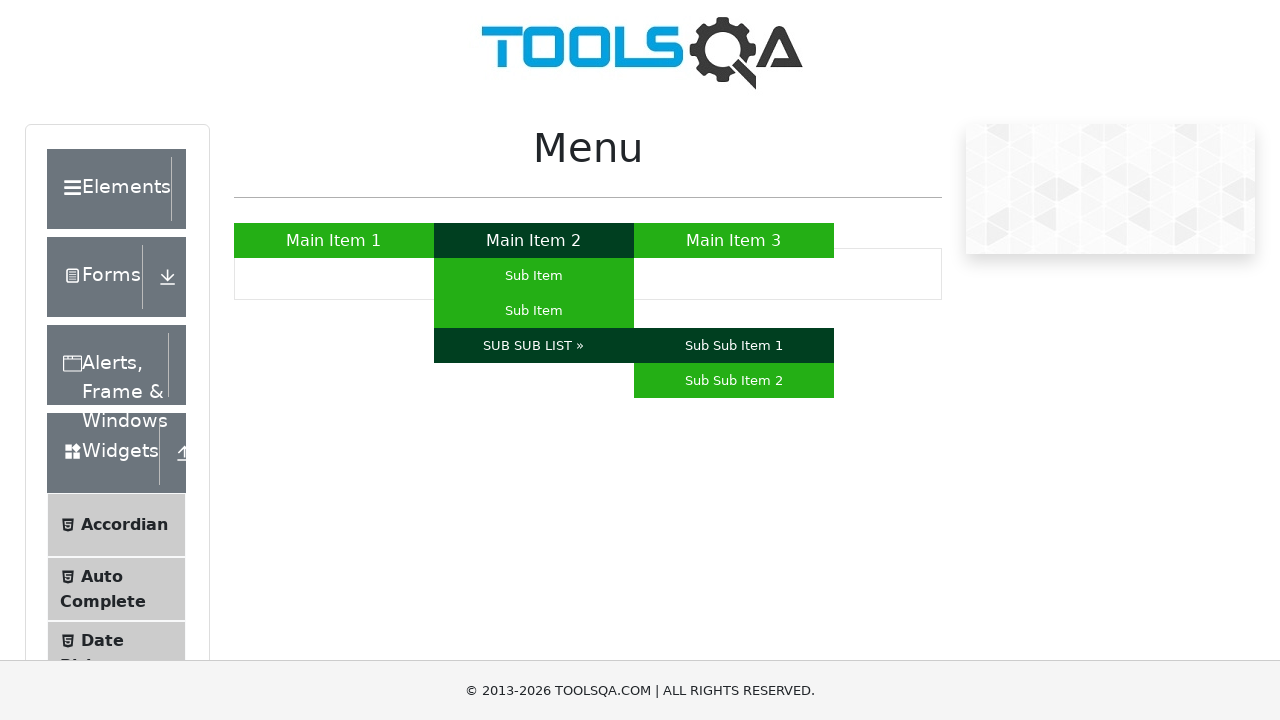

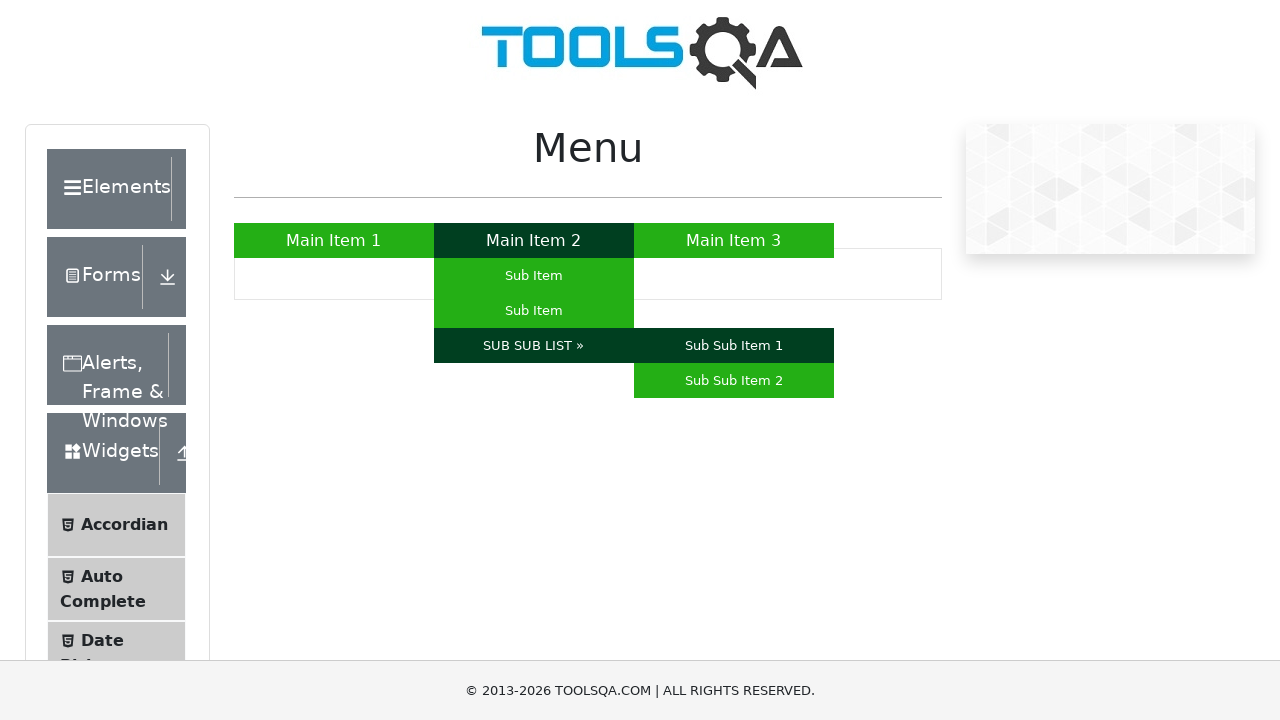